Tests mouse hover functionality on a multi-level navigation menu by sequentially hovering over nested menu items to reveal submenus.

Starting URL: https://demoqa.com/menu/

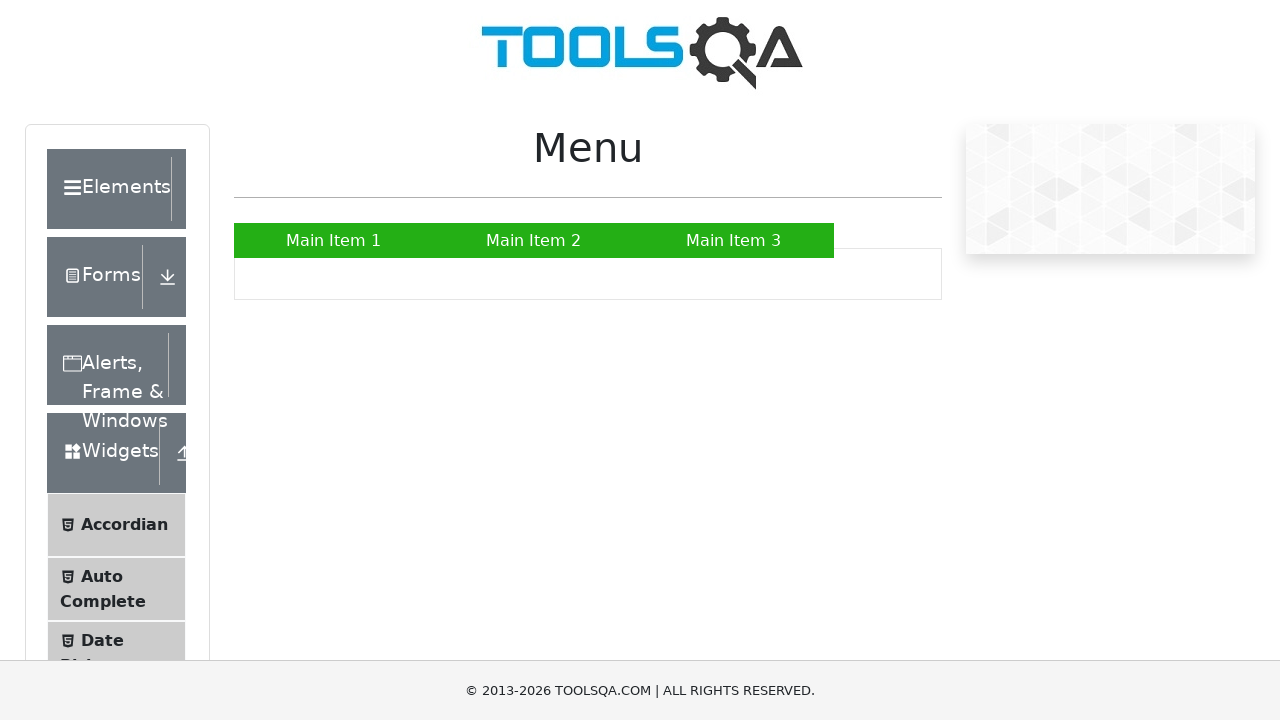

Hovered over Main Item 2 in the navigation menu at (534, 240) on xpath=//*[@id='nav']/li[2]/a
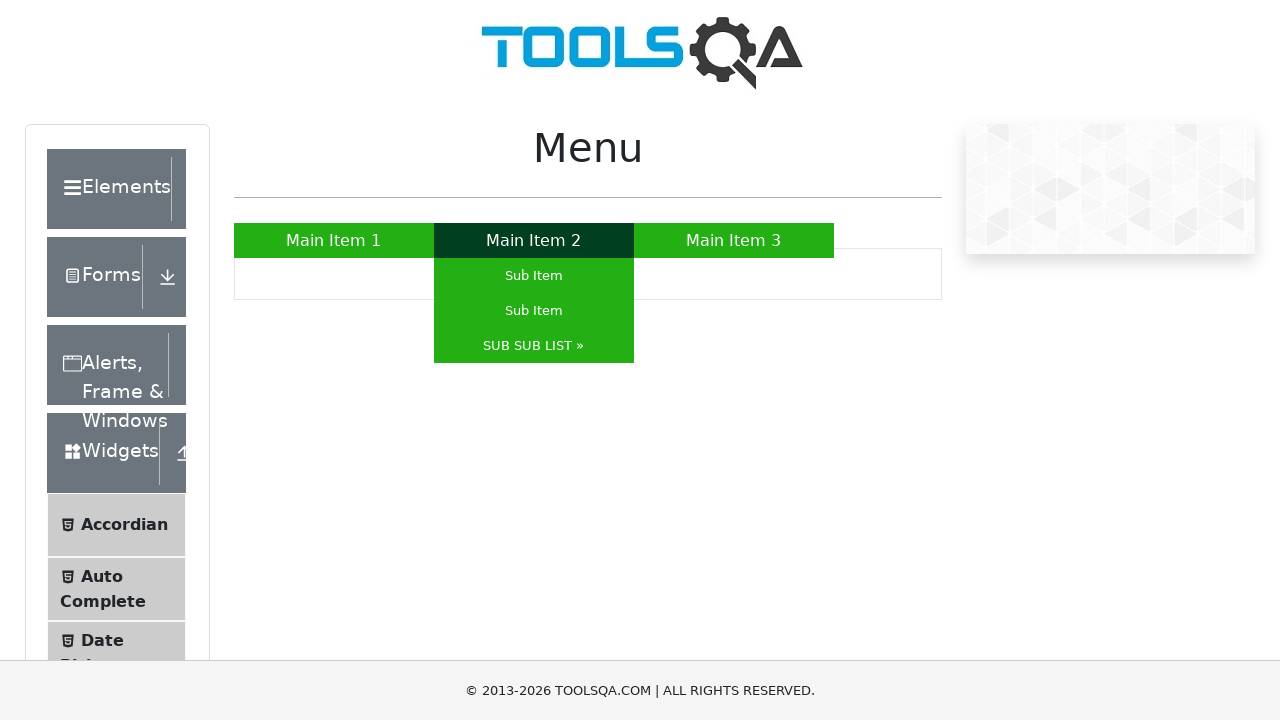

Hovered over the third submenu item (SUB SUB LIST) to reveal nested submenu at (534, 346) on xpath=//*[@id='nav']/li[2]/ul/li[3]/a
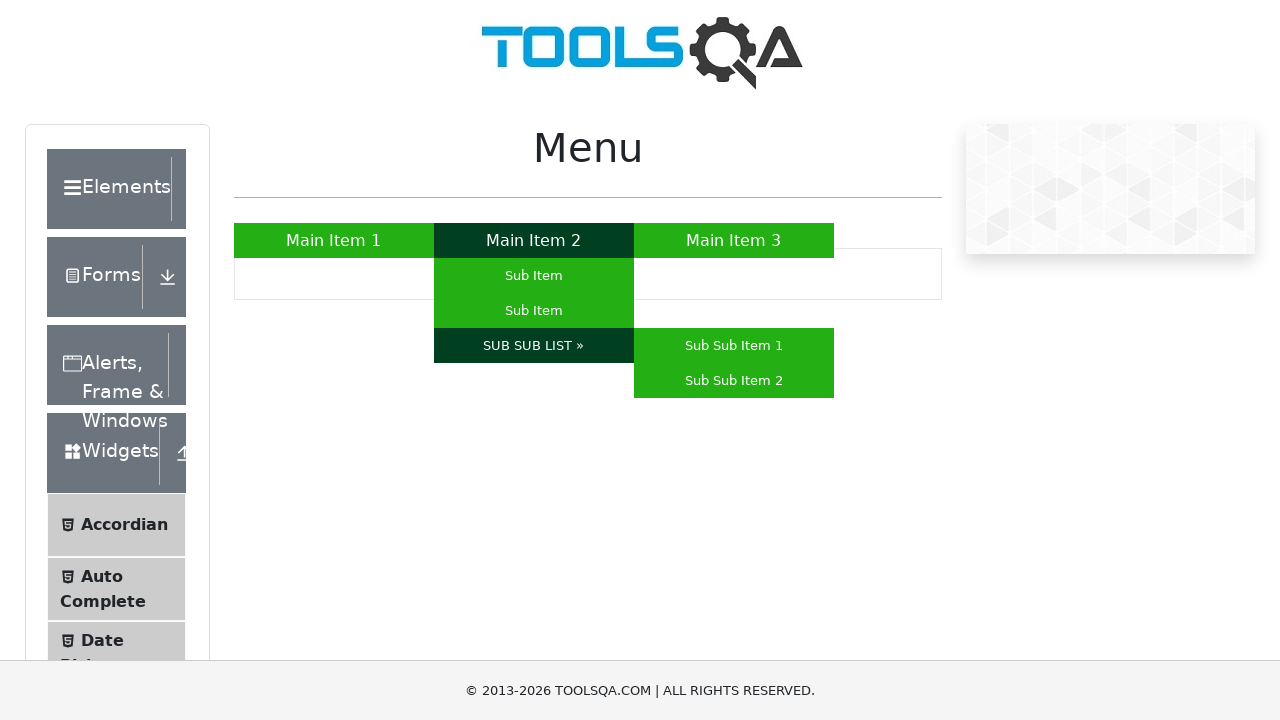

Hovered over Sub Sub Item 1 in the nested submenu at (734, 346) on xpath=//*[@id='nav']/li[2]/ul/li[3]/ul/li[1]/a
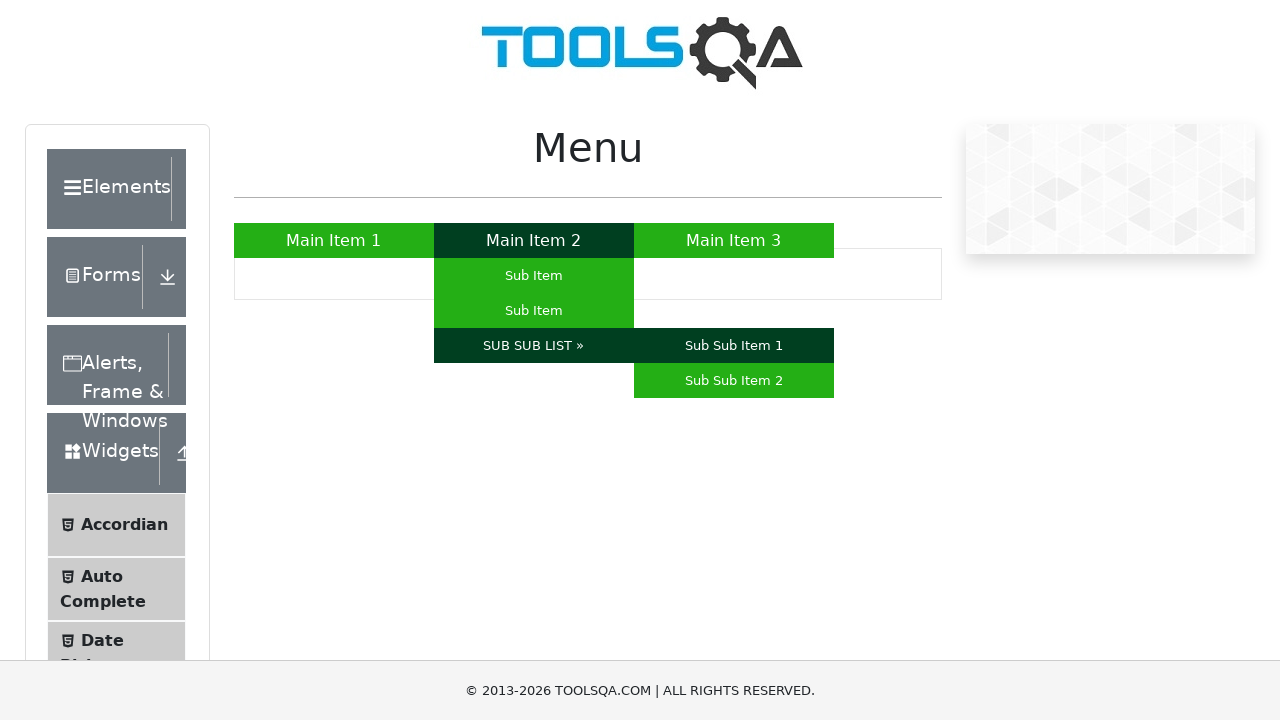

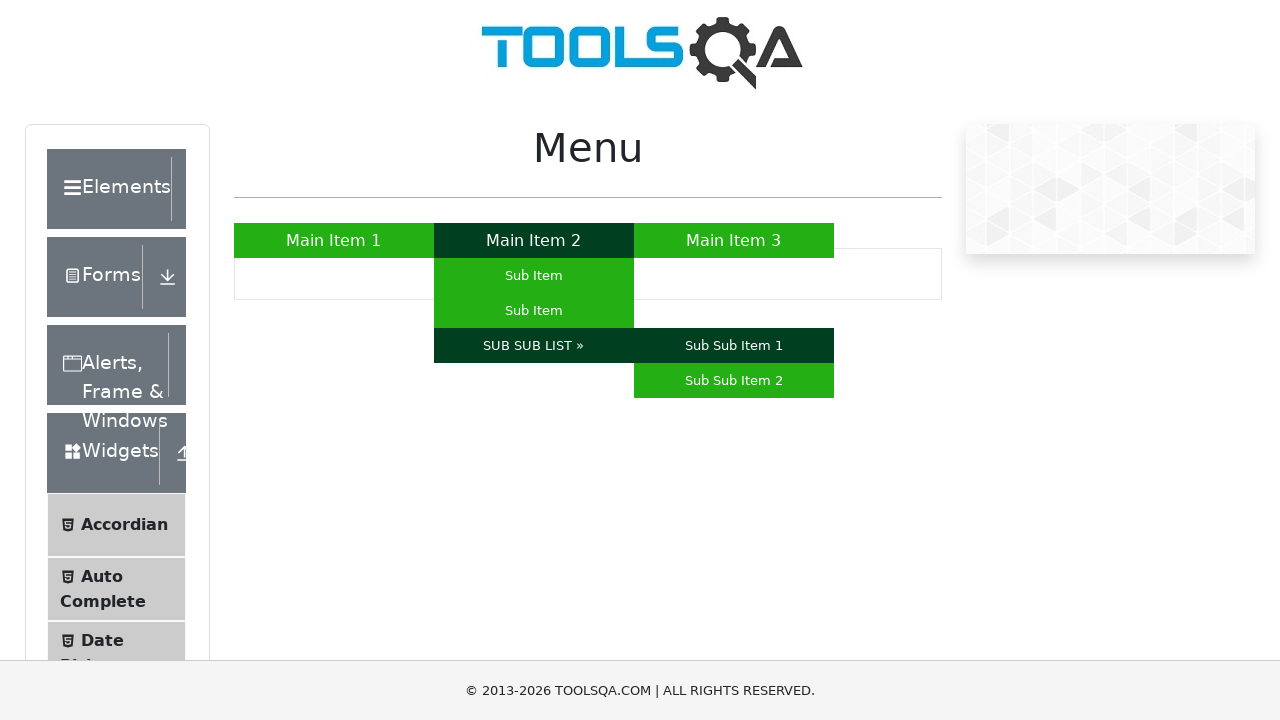